Tests AJAX request functionality by clicking a button that triggers an asynchronous request and waiting for the success message to appear

Starting URL: http://uitestingplayground.com/ajax

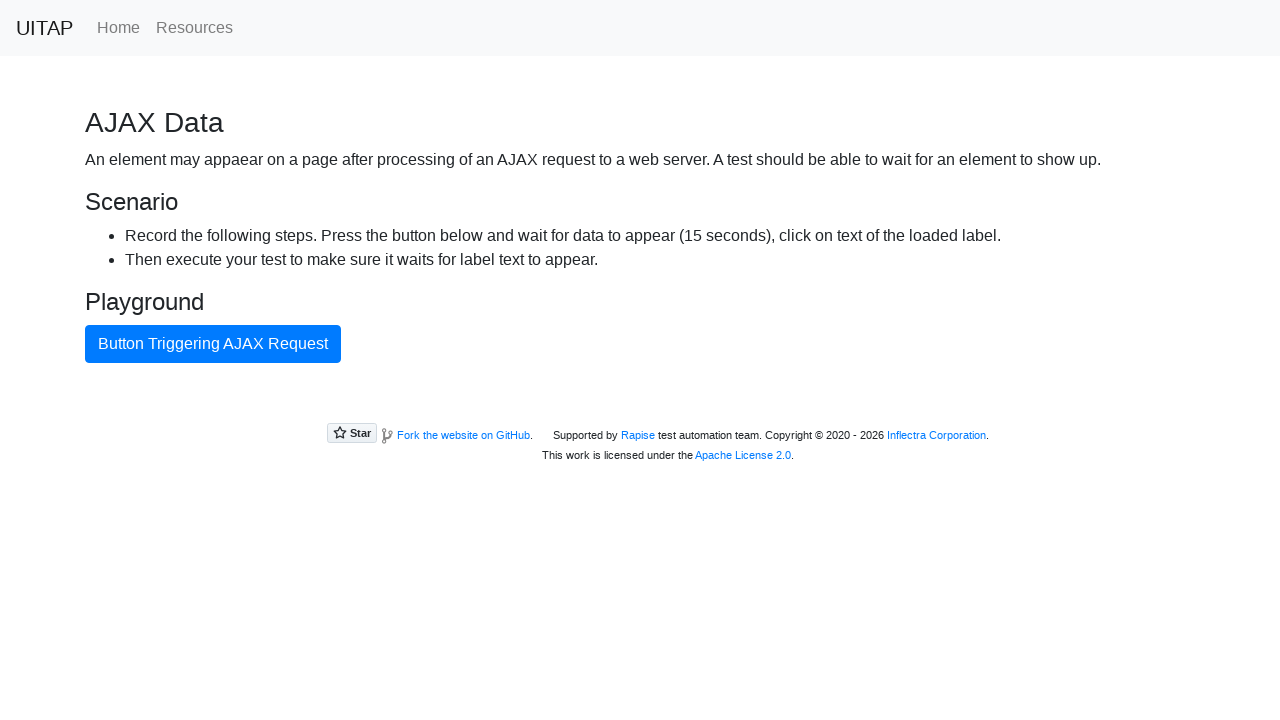

Clicked button that triggers AJAX request at (213, 344) on text=Button Triggering AJAX Request
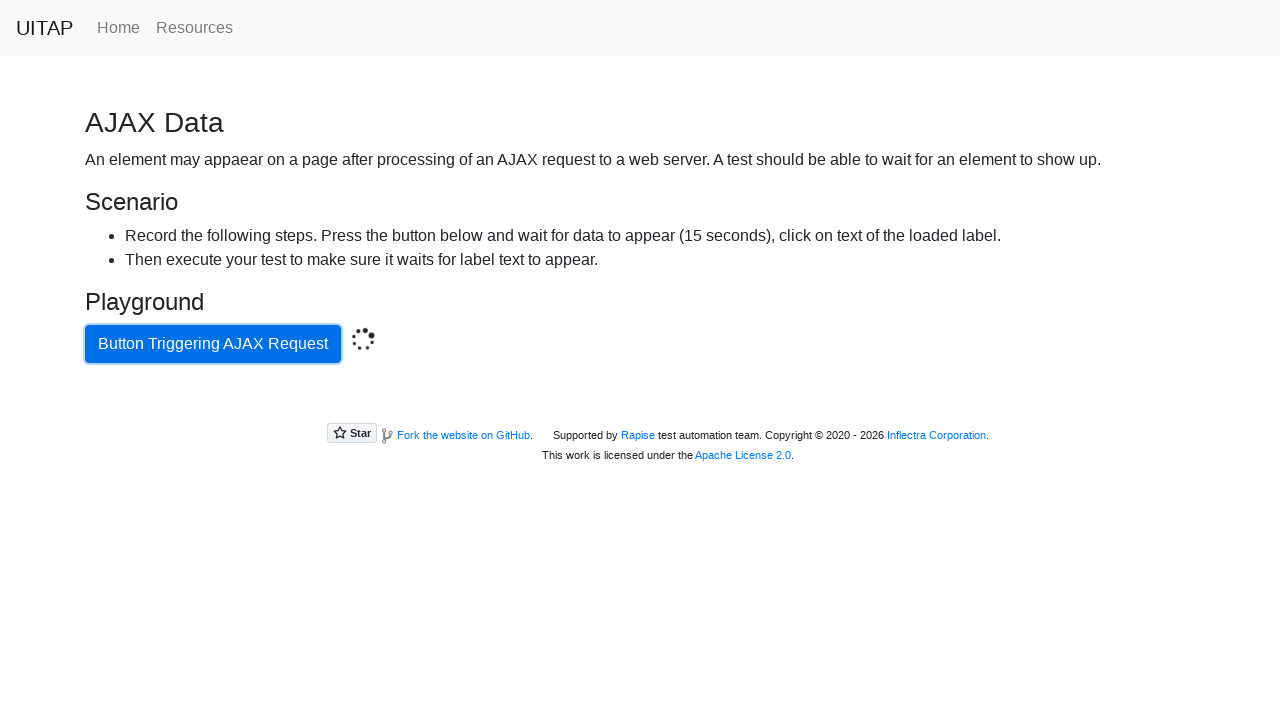

AJAX request completed and success message appeared
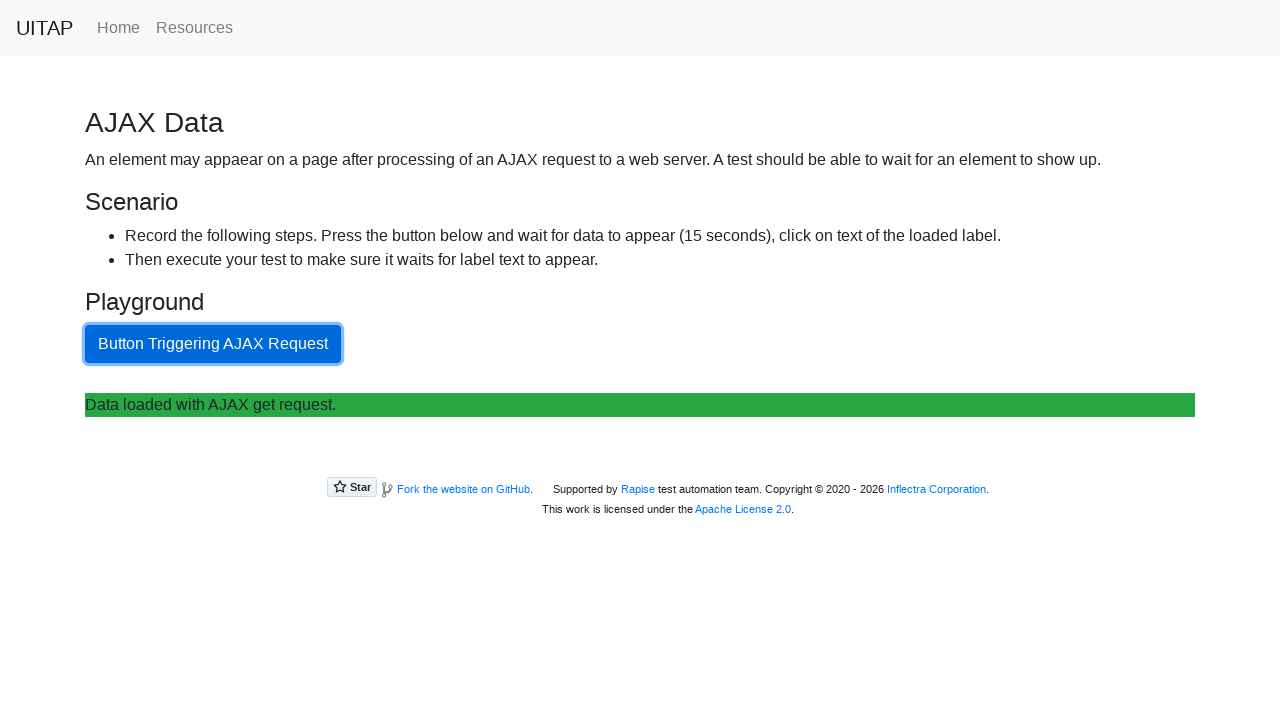

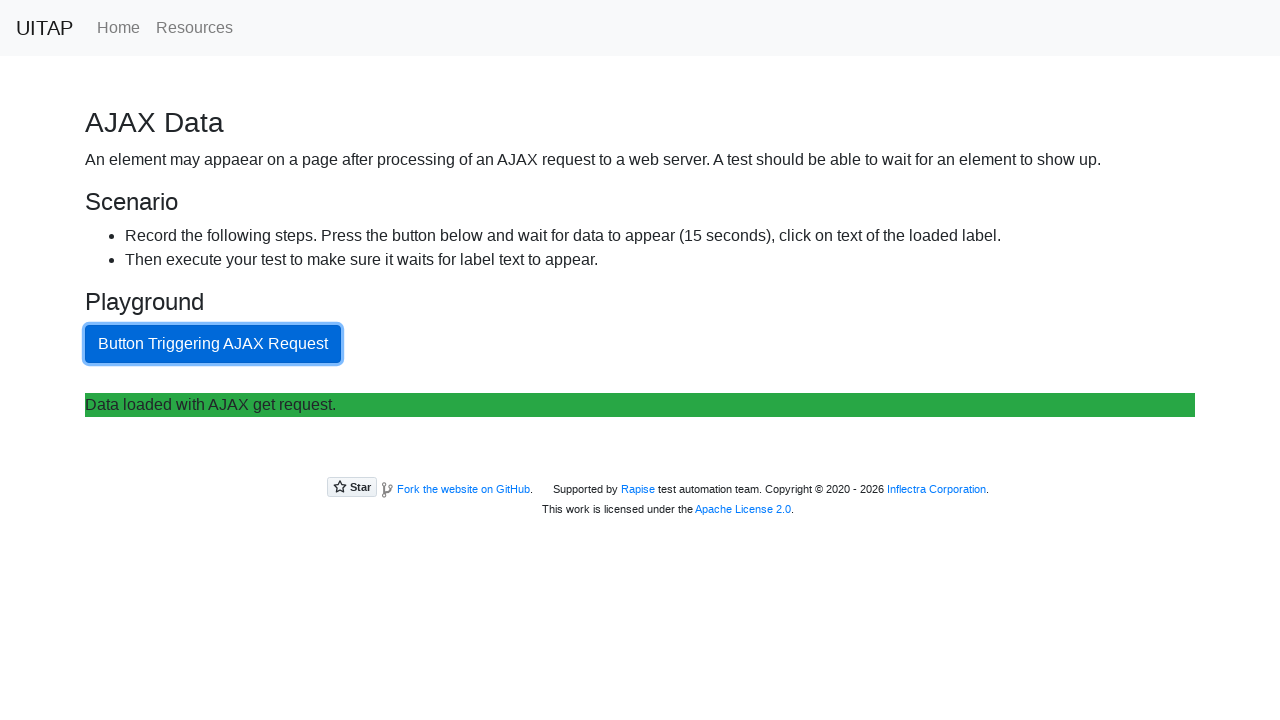